Navigates to OrangeHRM demo site and clicks on the "OrangeHRM, Inc" link which opens a new browser window, demonstrating multi-window handling.

Starting URL: https://opensource-demo.orangehrmlive.com/web/index.php/auth/login

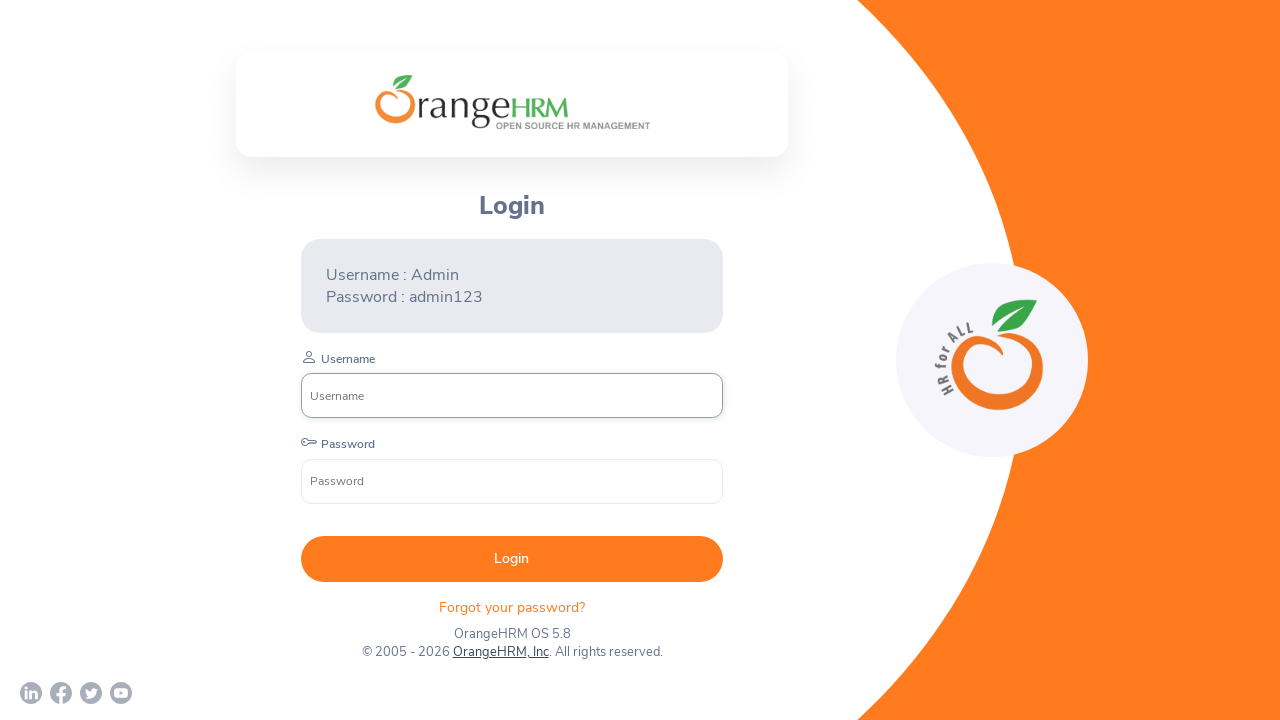

Waited for page to load with networkidle state
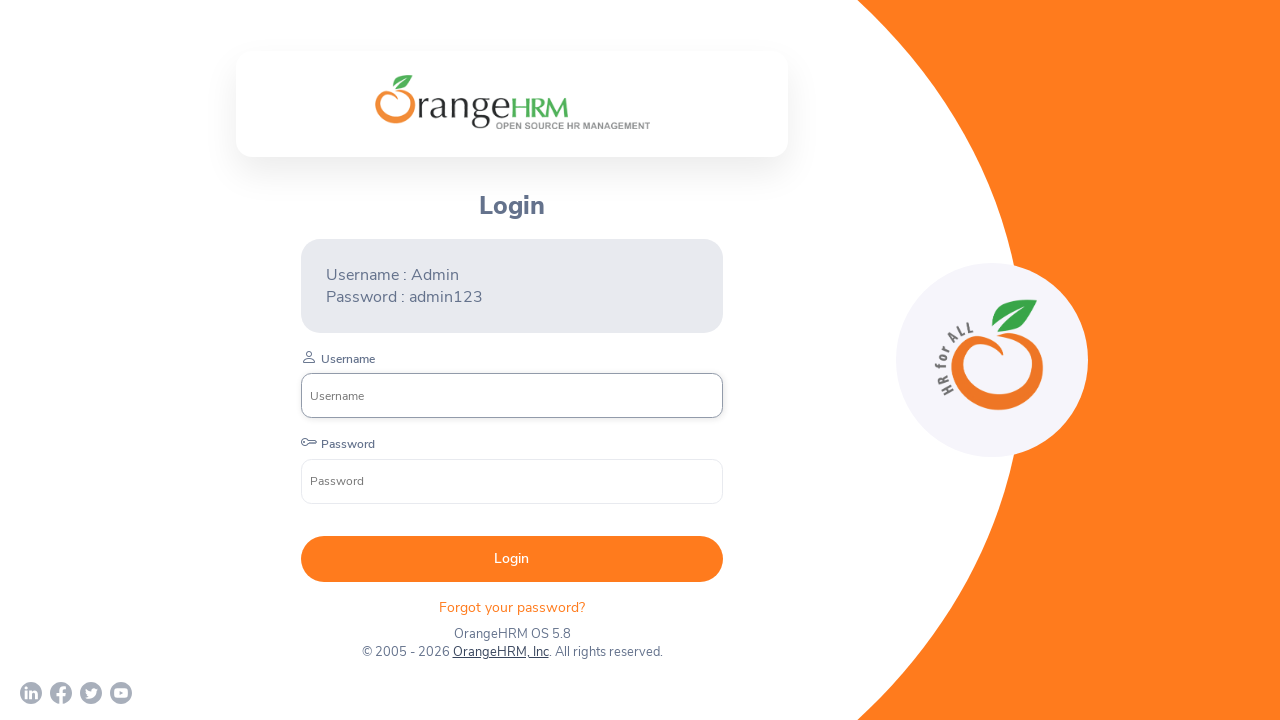

Clicked on 'OrangeHRM, Inc' link at (500, 652) on text=OrangeHRM, Inc
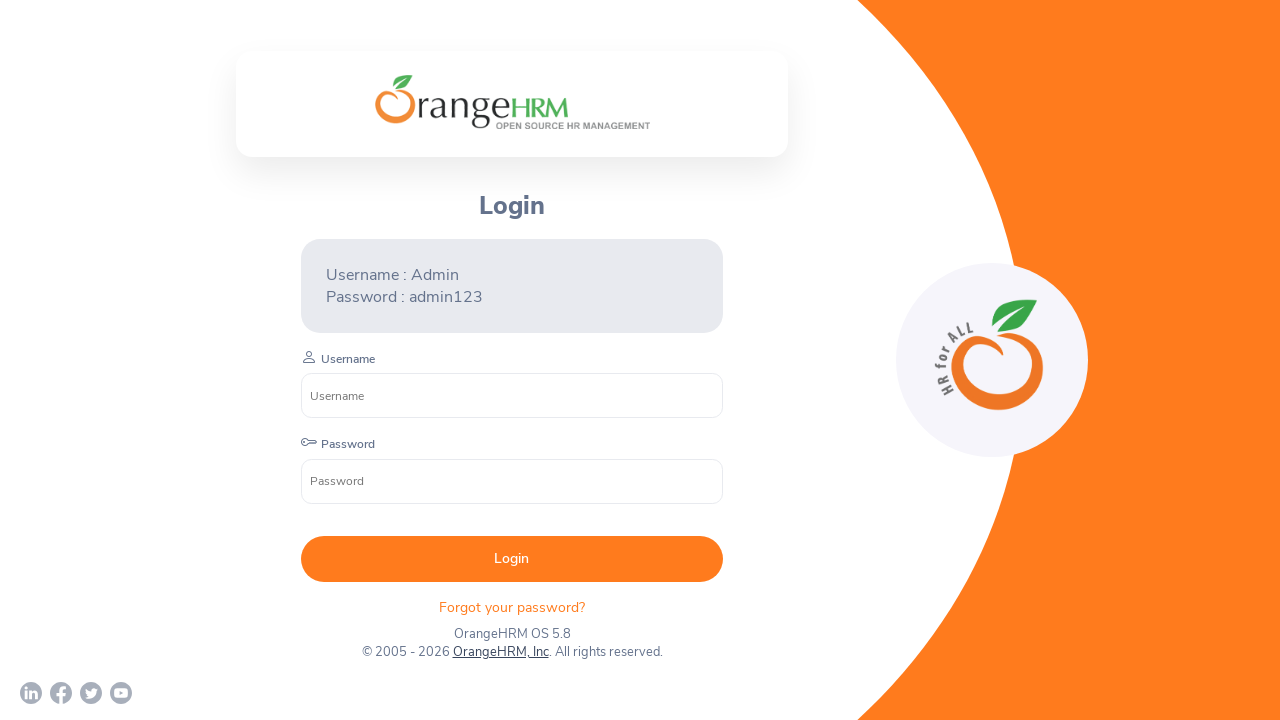

Waited 2 seconds for new window/tab to open
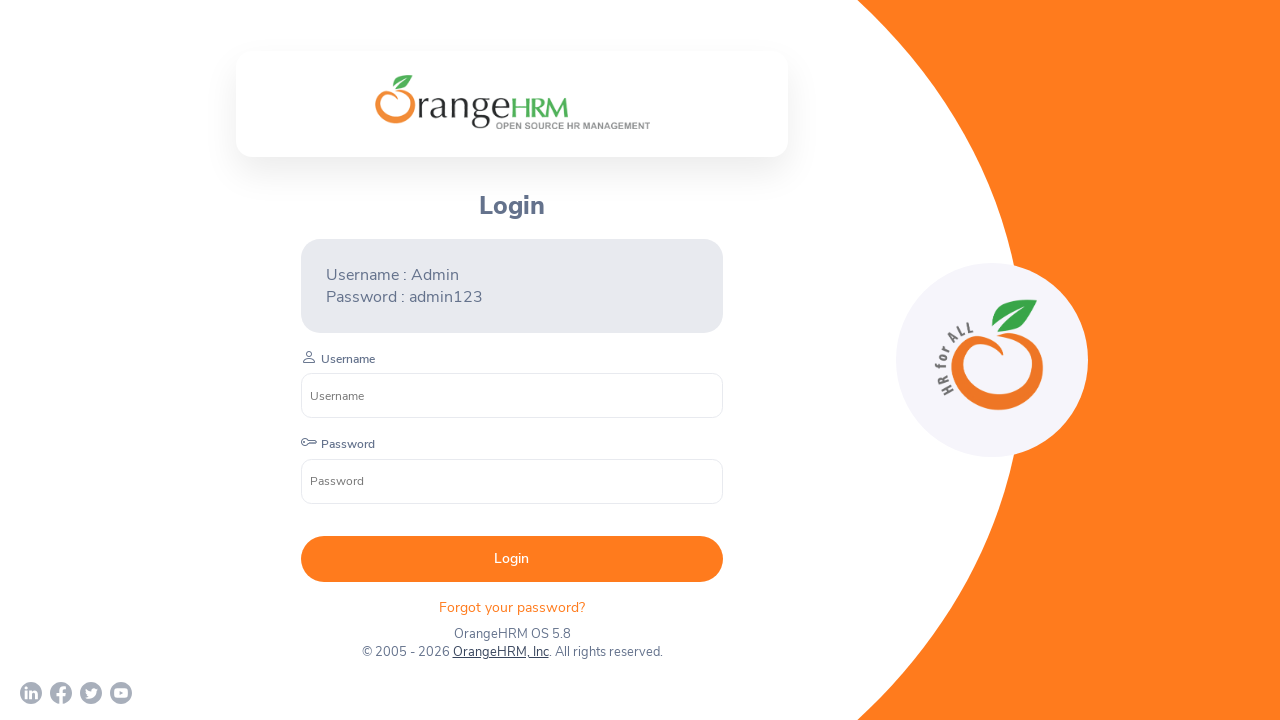

Retrieved all open pages/windows - total count: 2
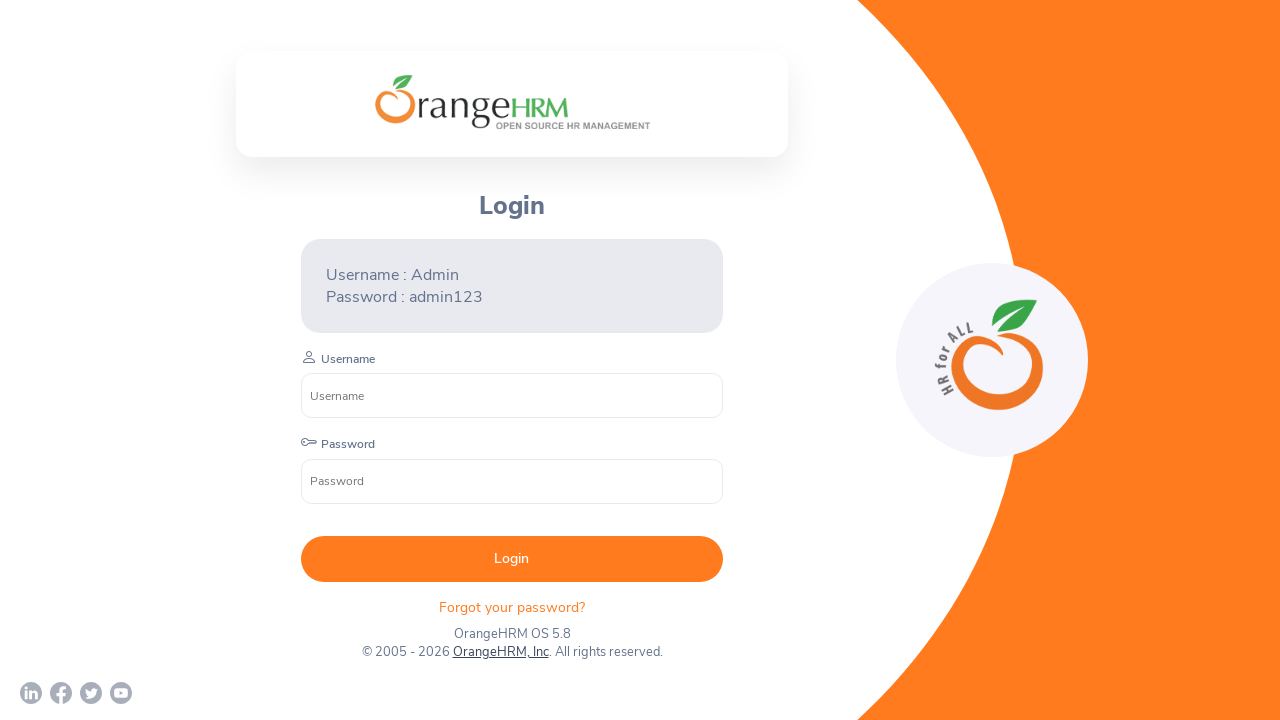

Printed number of windows: 2
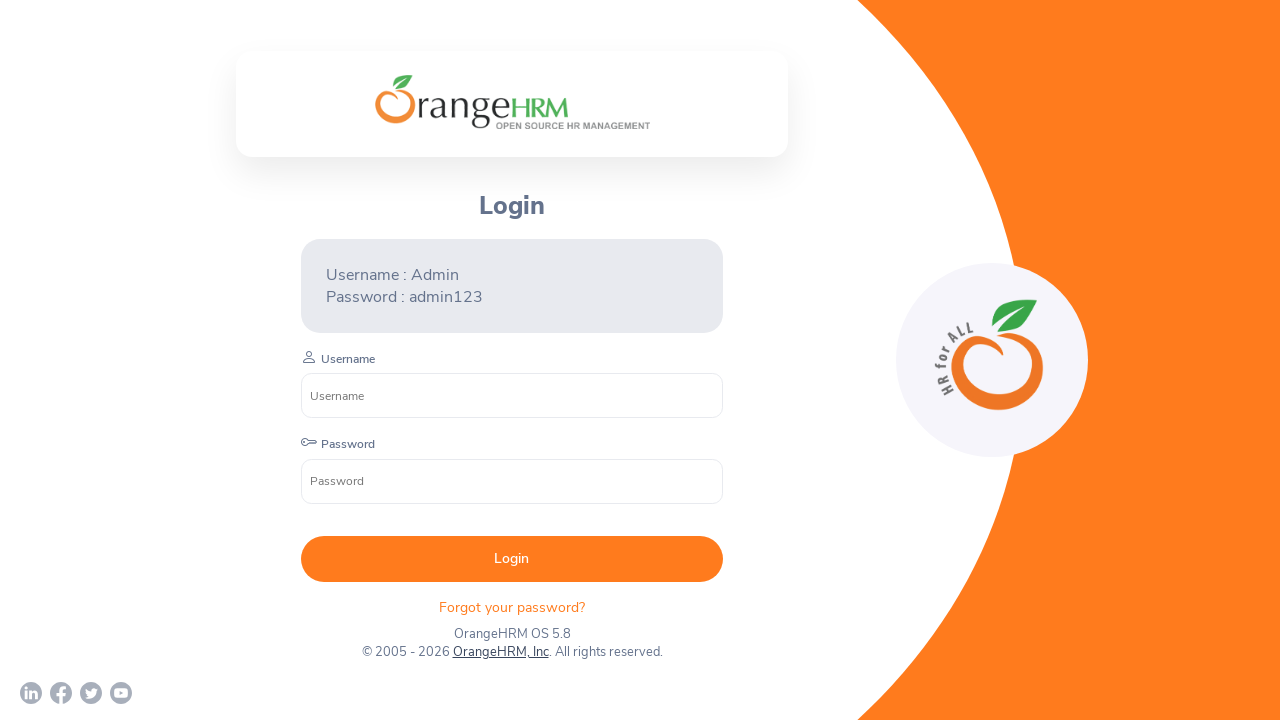

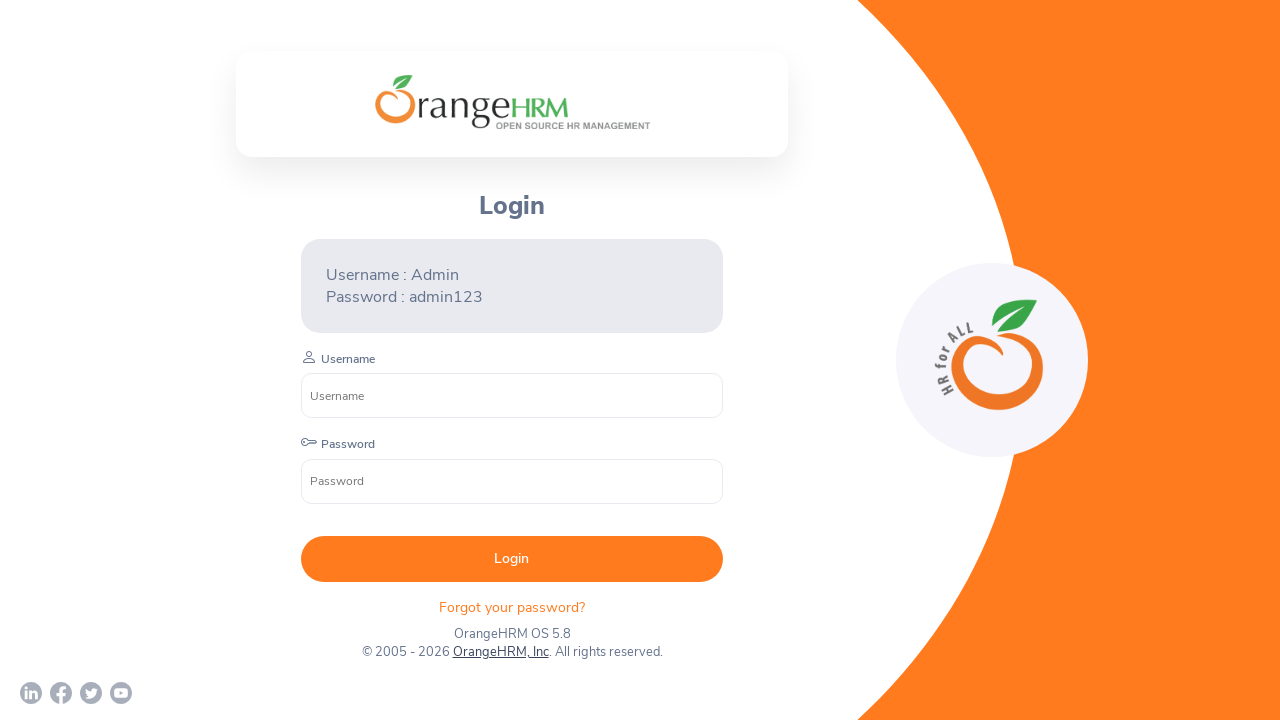